Tests a to-do list application by adding multiple tasks to the list

Starting URL: https://training-support.net/webelements/todo-list

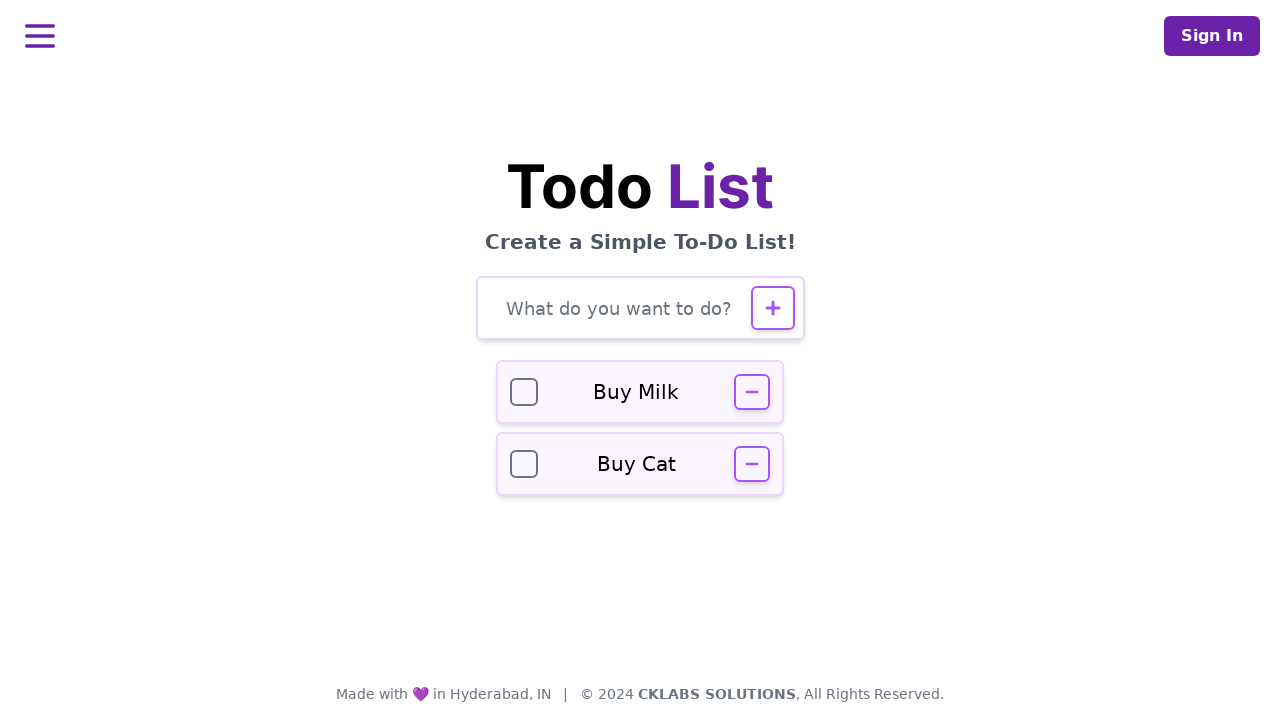

Filled task input field with 'Complete project documentation' on #todo-input
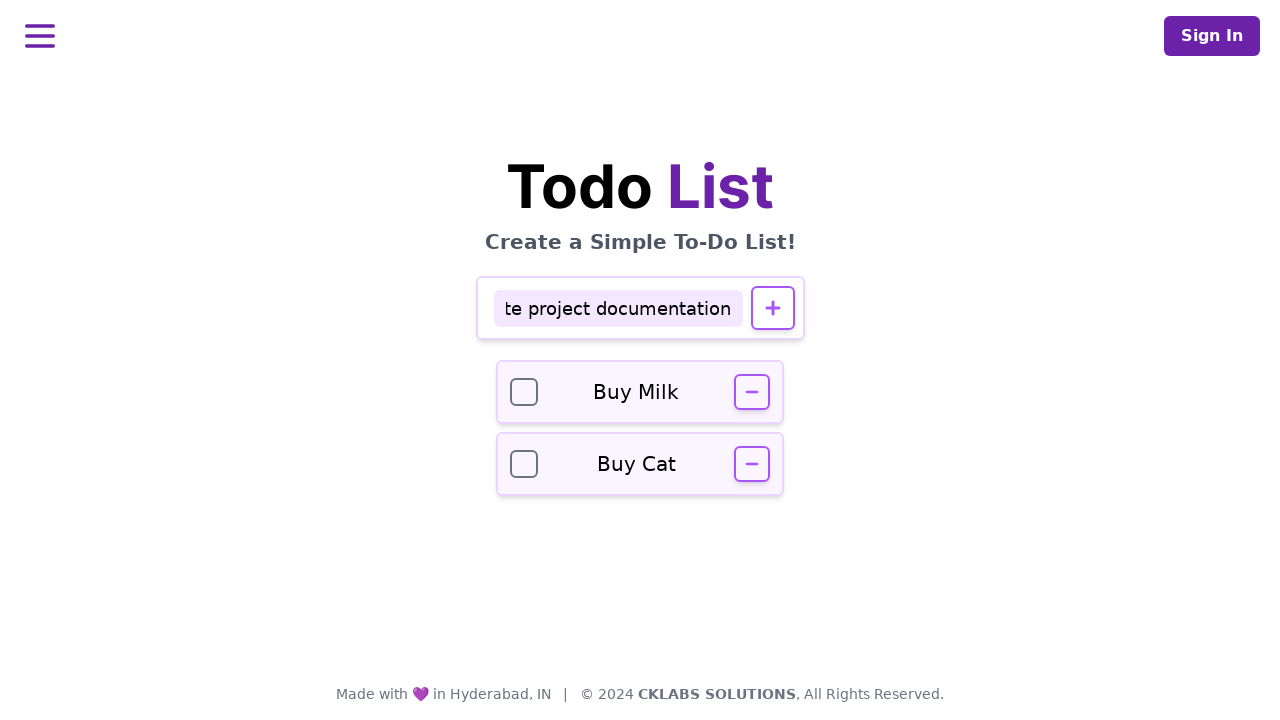

Clicked add button to add task 'Complete project documentation' at (772, 308) on #todo-add
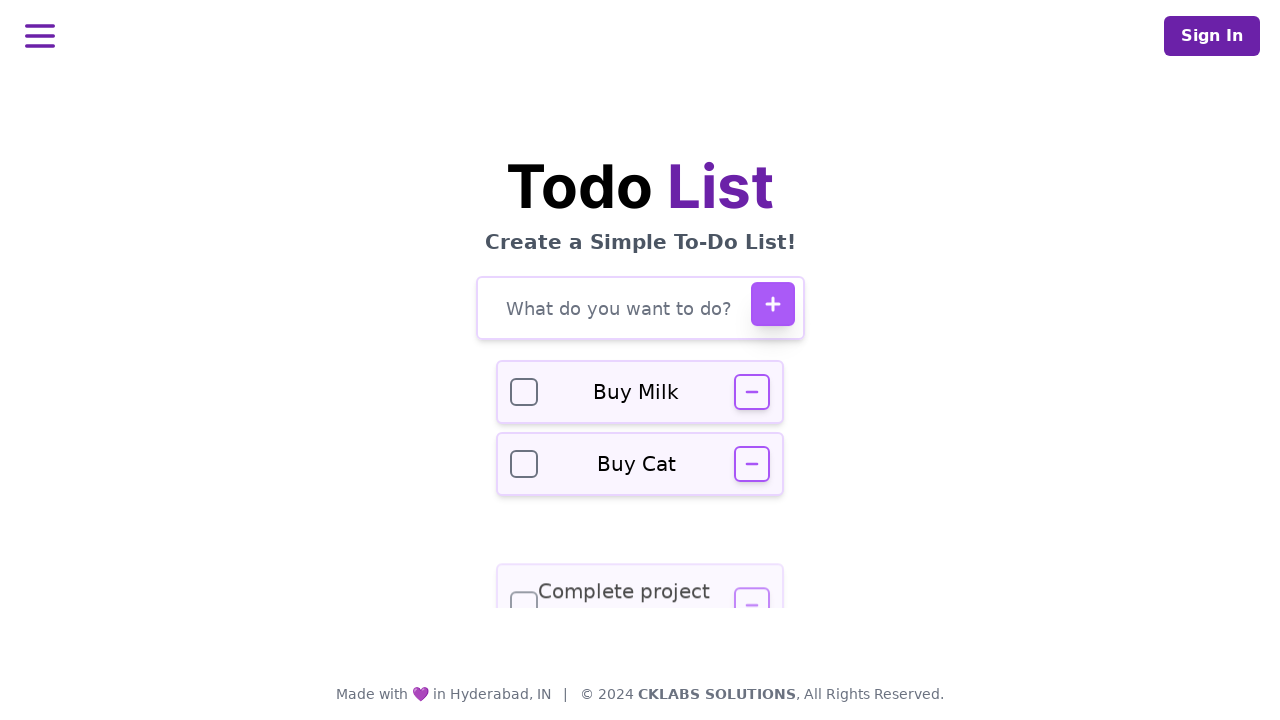

Task 'Complete project documentation' added to the list
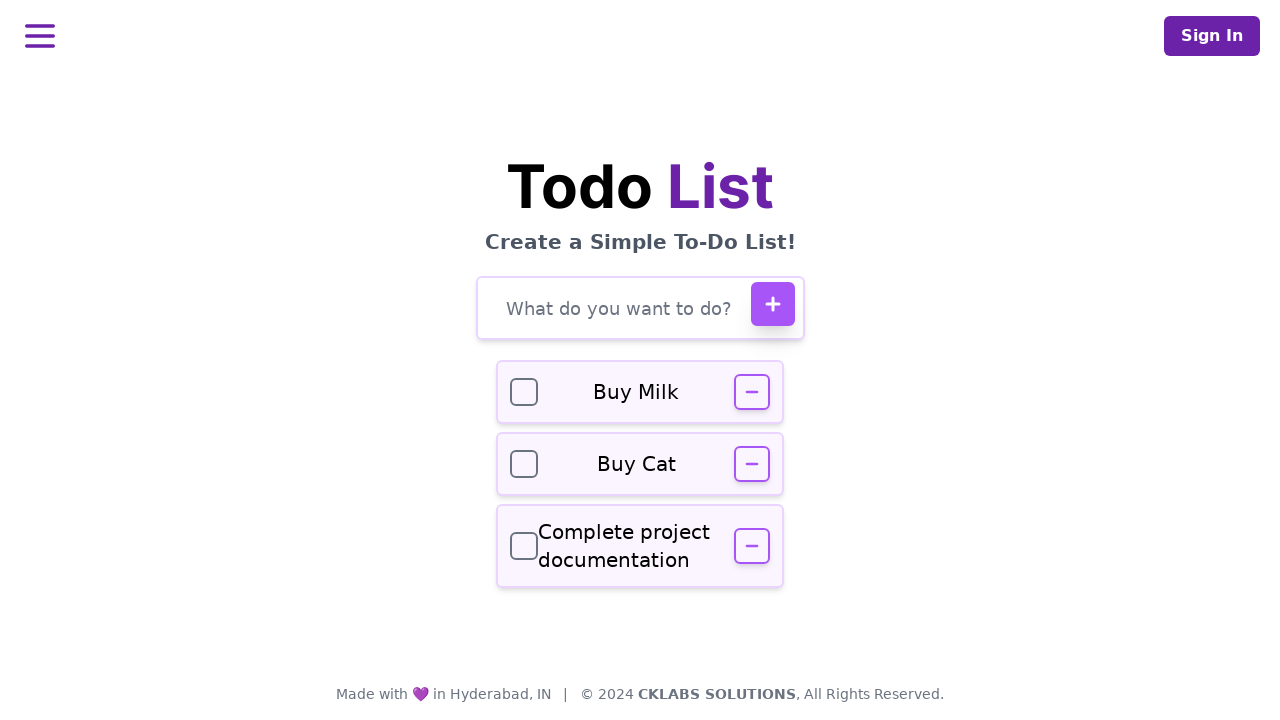

Filled task input field with 'Review pull requests' on #todo-input
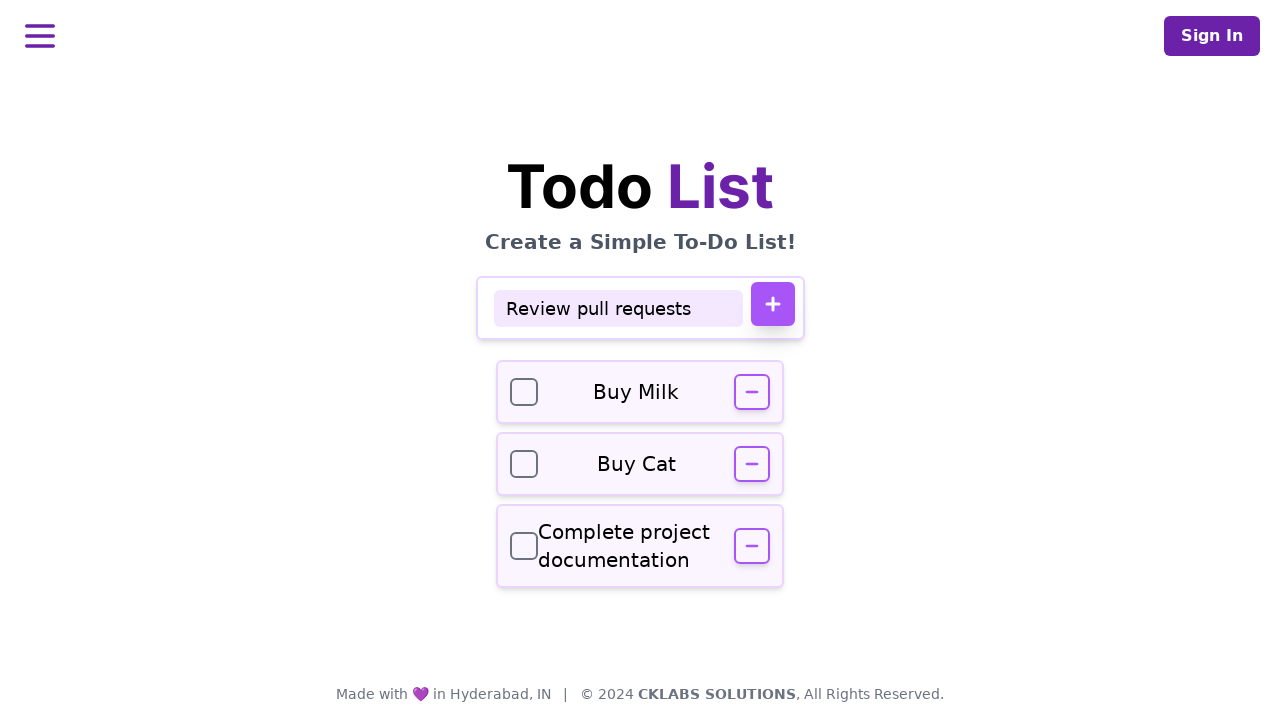

Clicked add button to add task 'Review pull requests' at (772, 304) on #todo-add
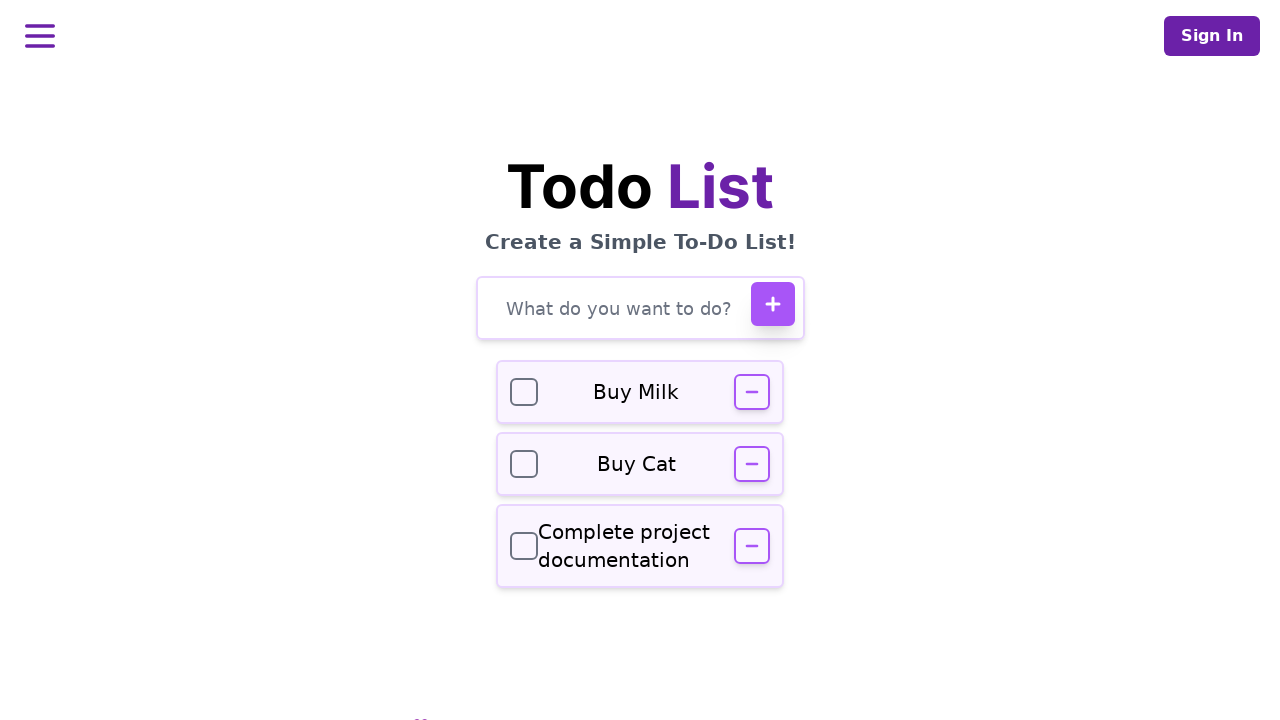

Task 'Review pull requests' added to the list
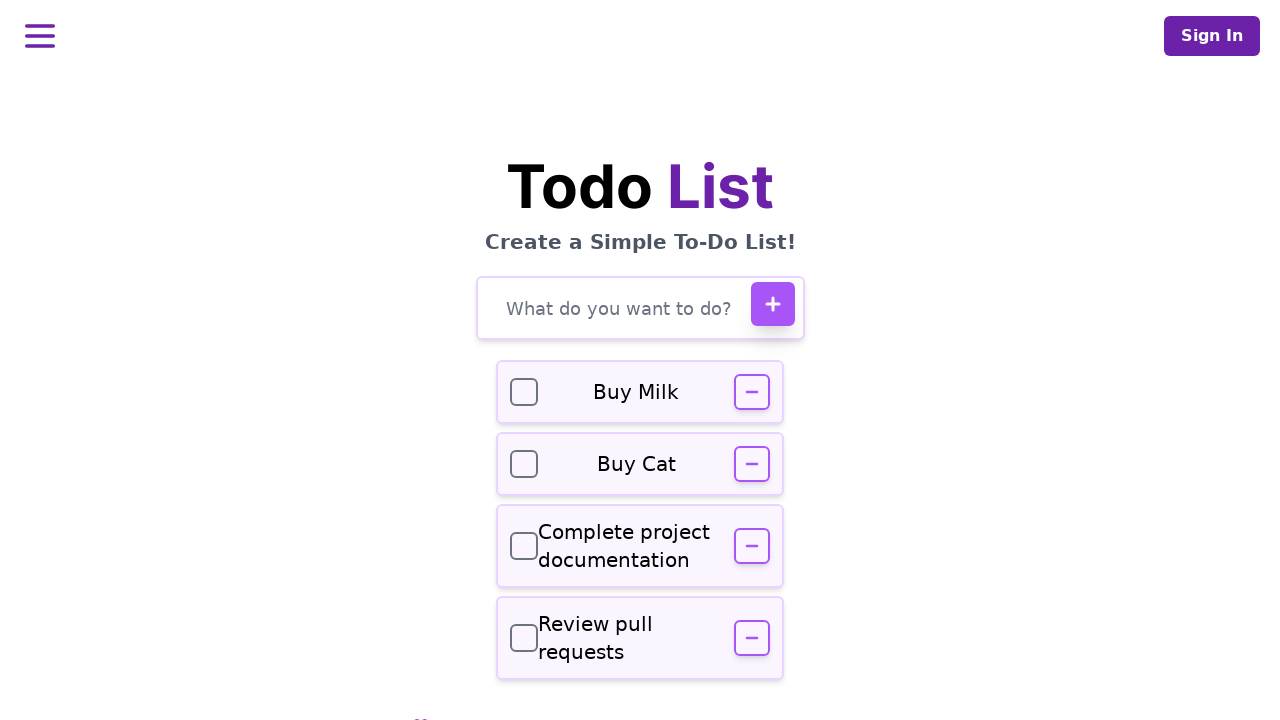

Filled task input field with 'Update test cases' on #todo-input
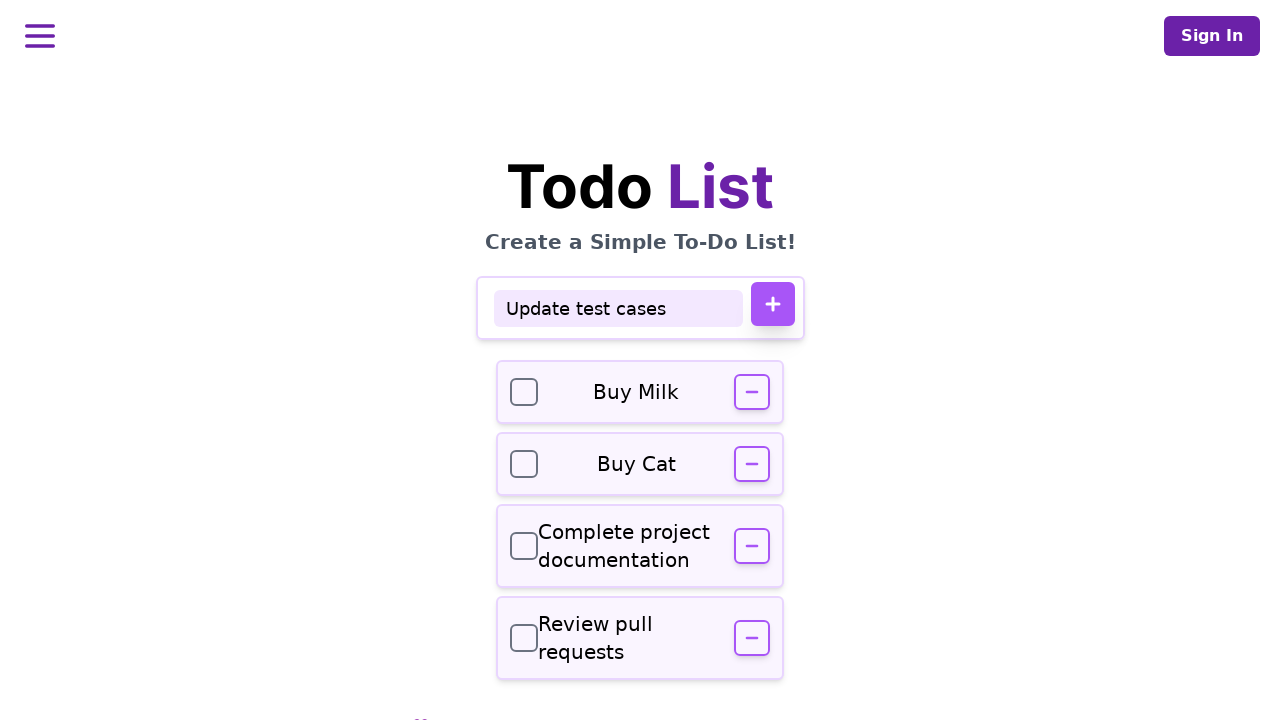

Clicked add button to add task 'Update test cases' at (772, 304) on #todo-add
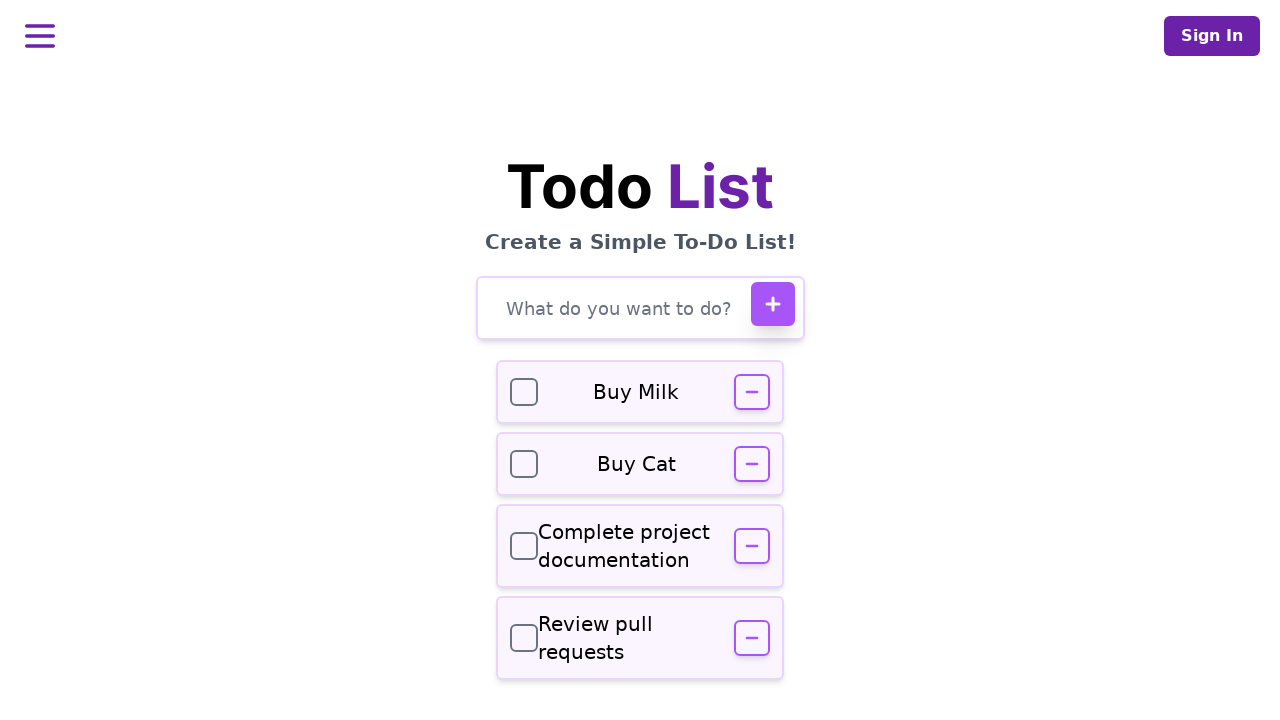

Task 'Update test cases' added to the list
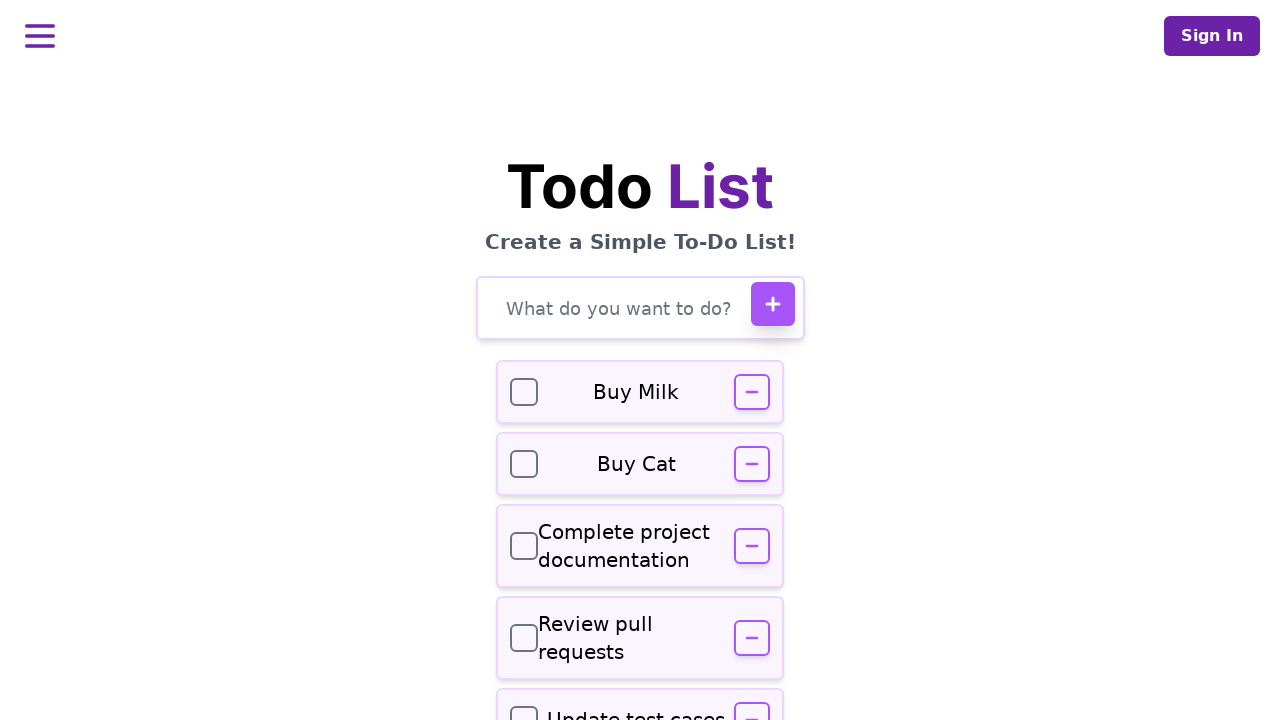

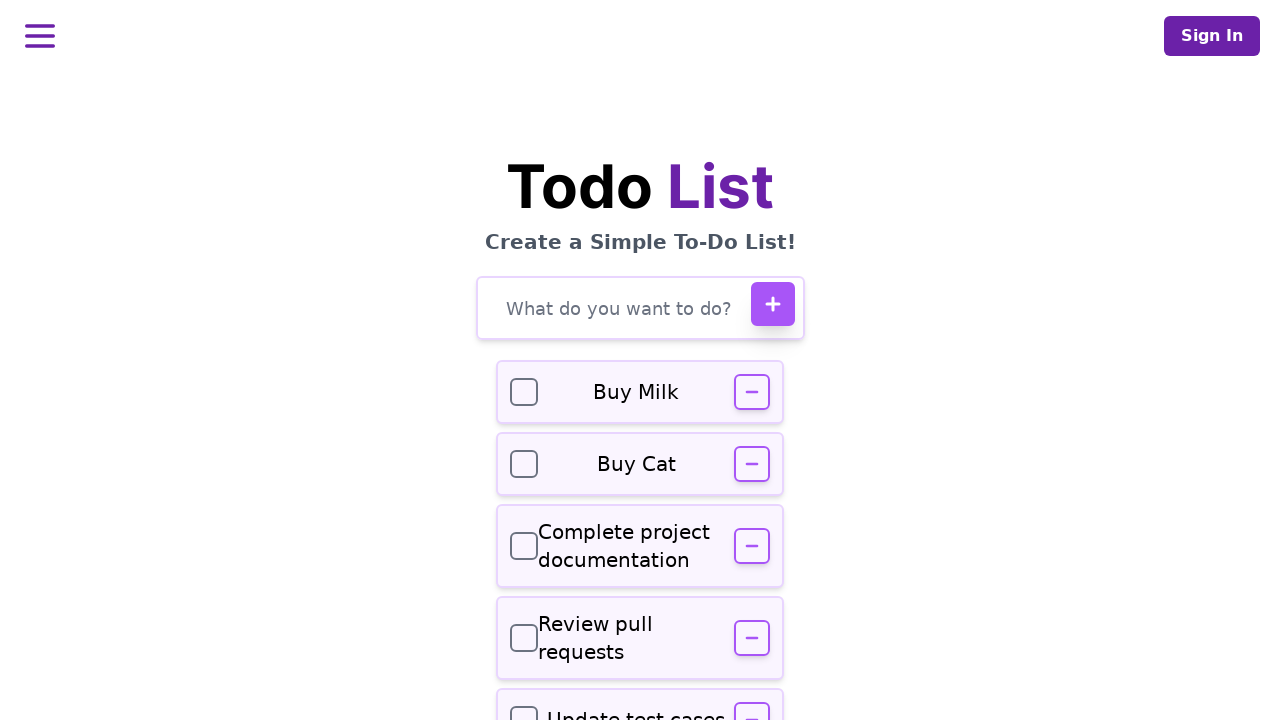